Tests HTML5 drag and drop by moving column A to column B position using click and hold with offset movement

Starting URL: http://the-internet.herokuapp.com/drag_and_drop

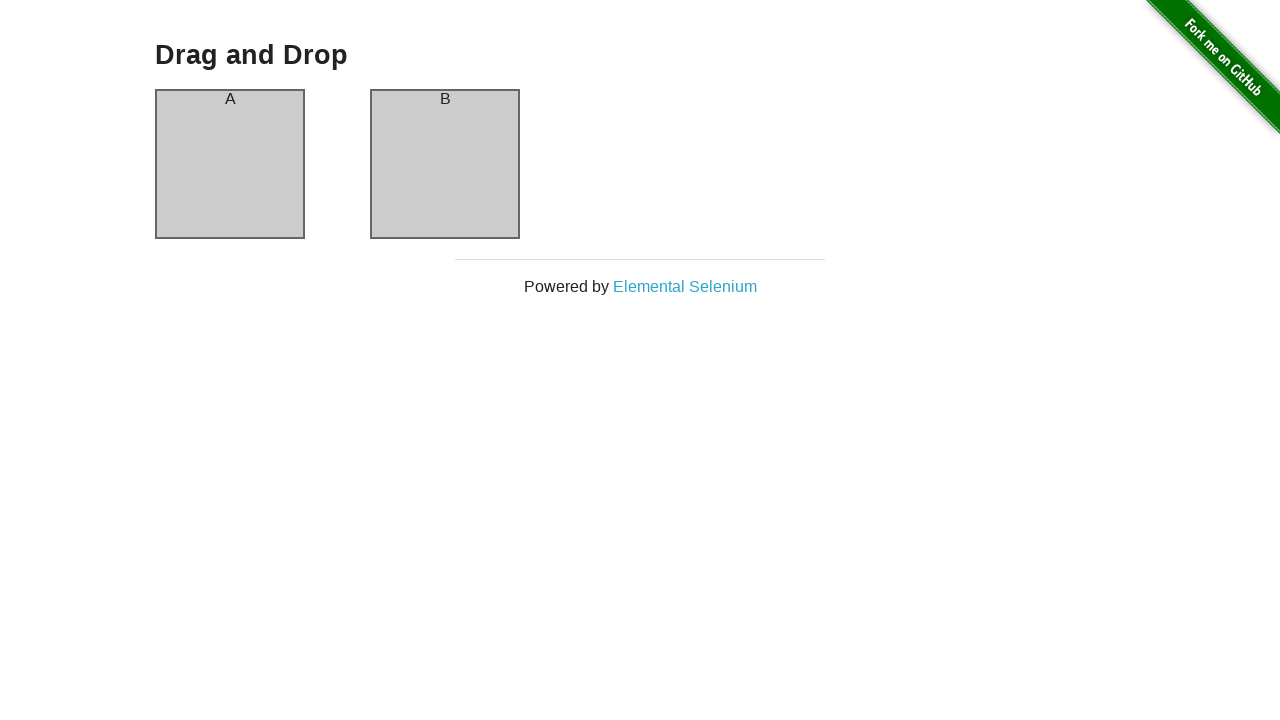

Located column A element for drag and drop
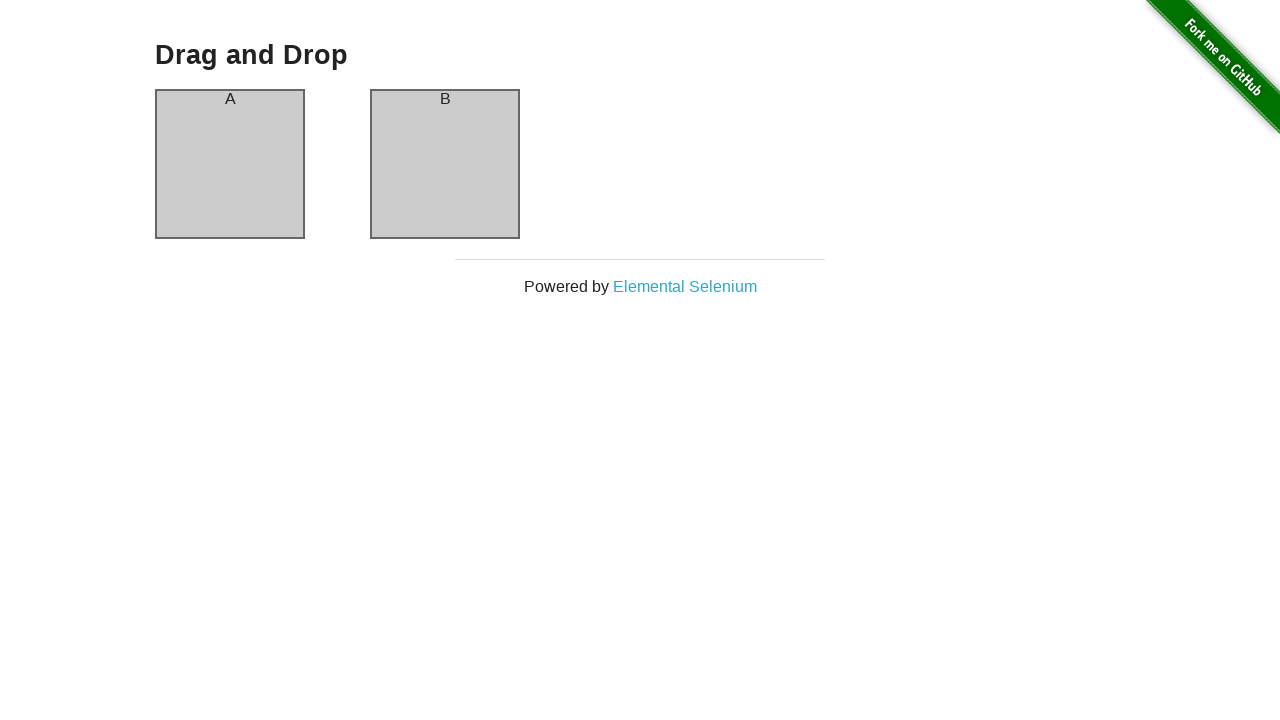

Retrieved bounding box of column A
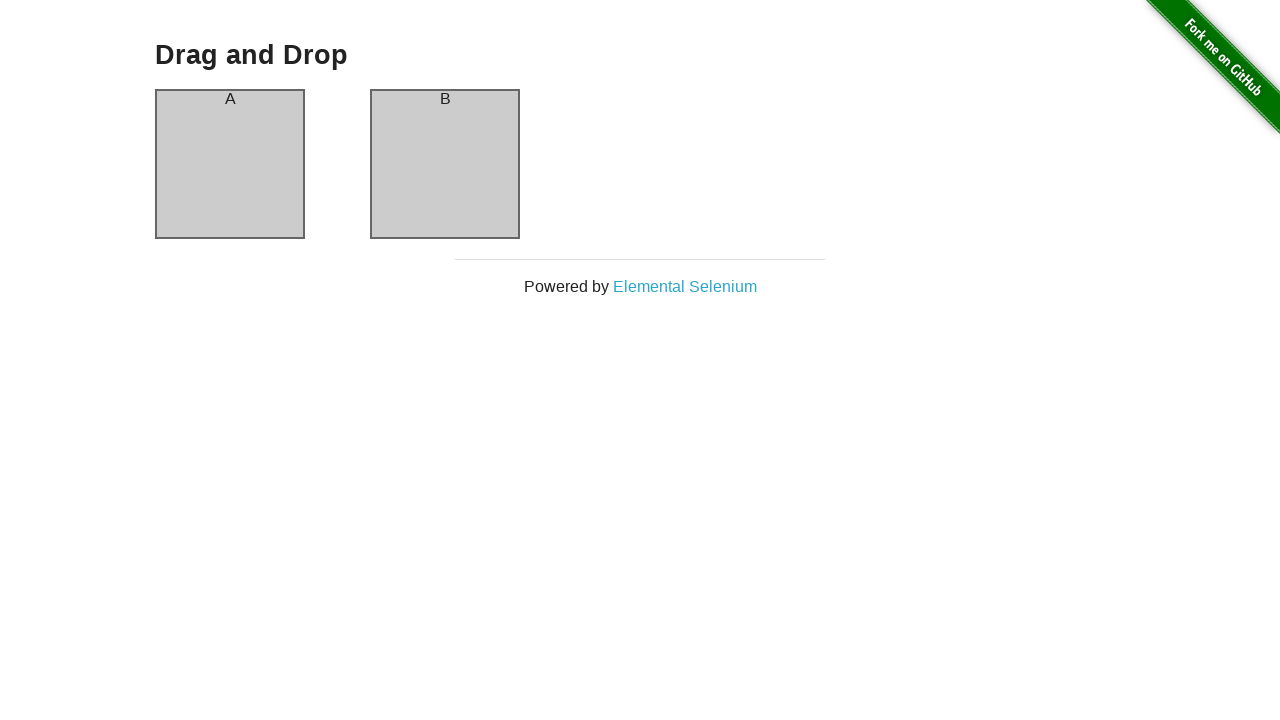

Moved mouse to center of column A at (230, 164)
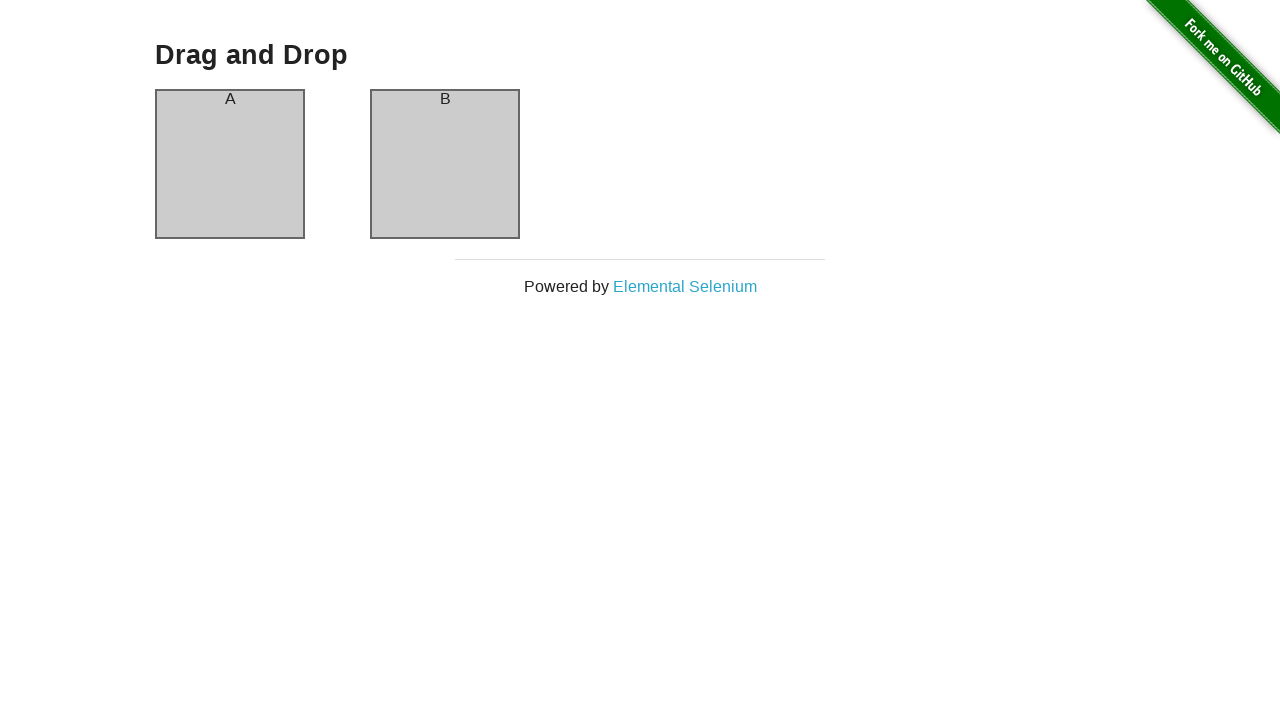

Pressed mouse button down to start drag at (230, 164)
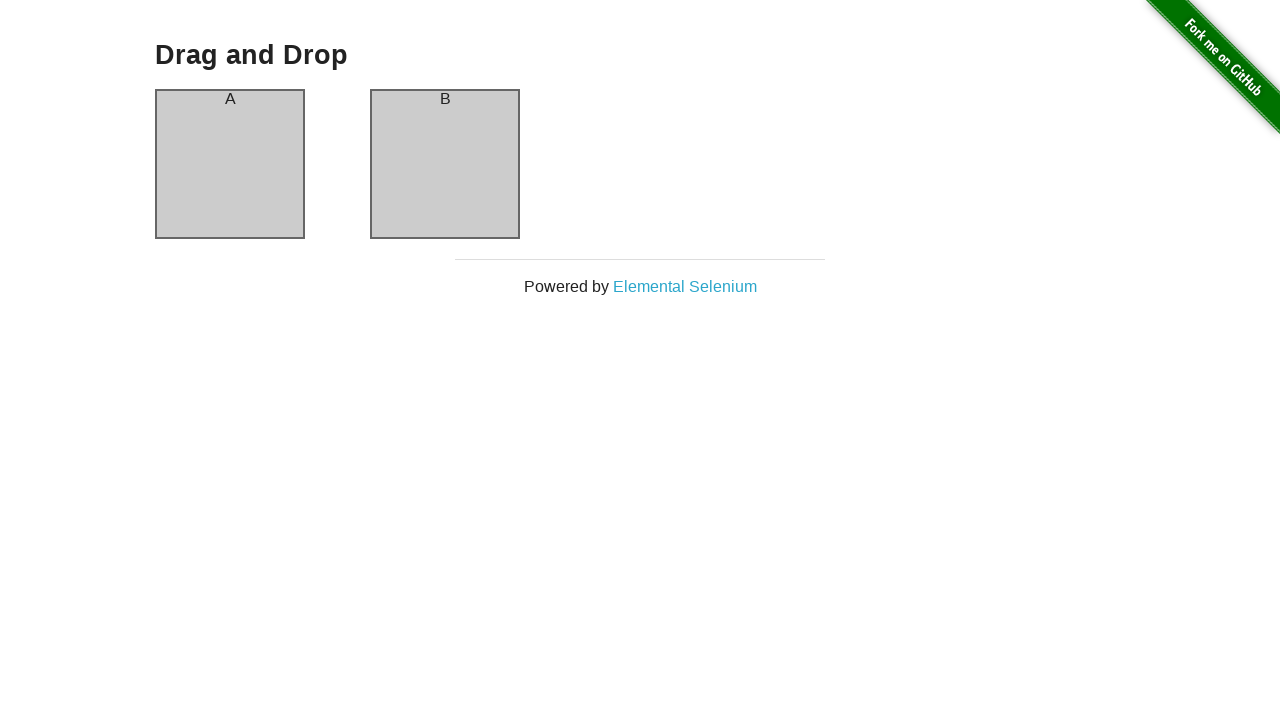

Moved mouse 215 pixels to the right to position over column B at (445, 164)
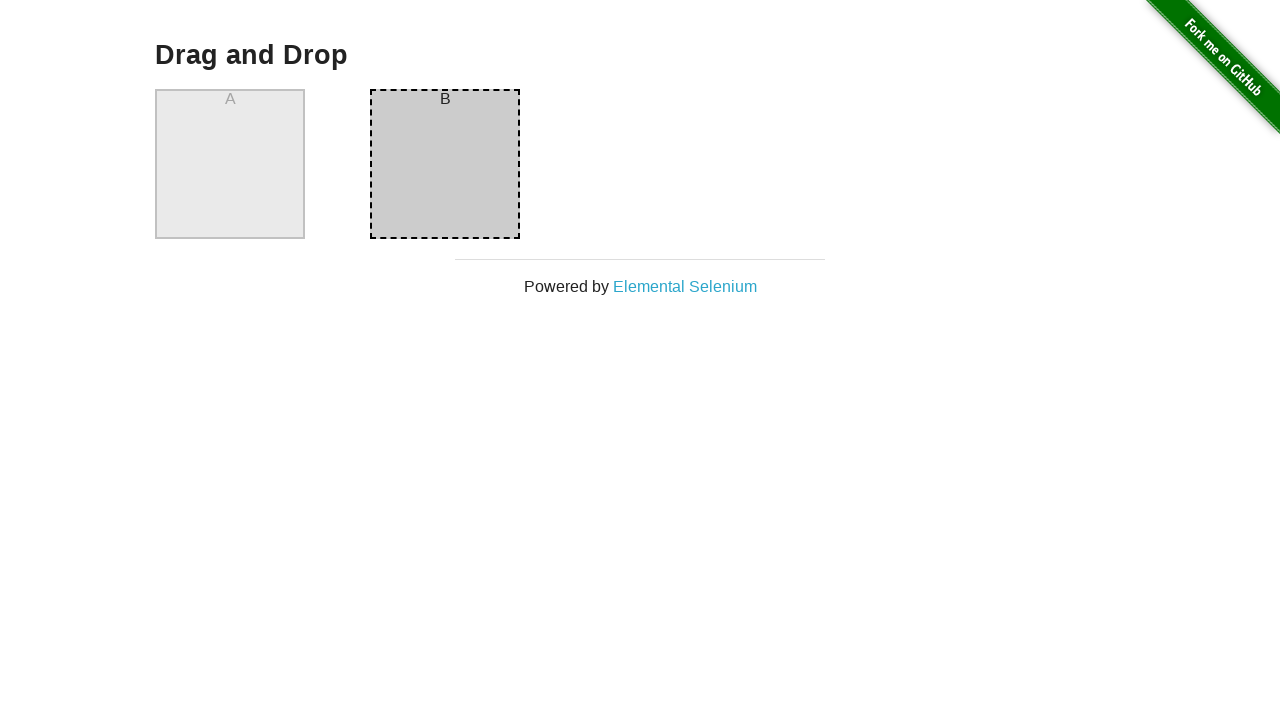

Released mouse button to complete drag and drop of column A to column B at (445, 164)
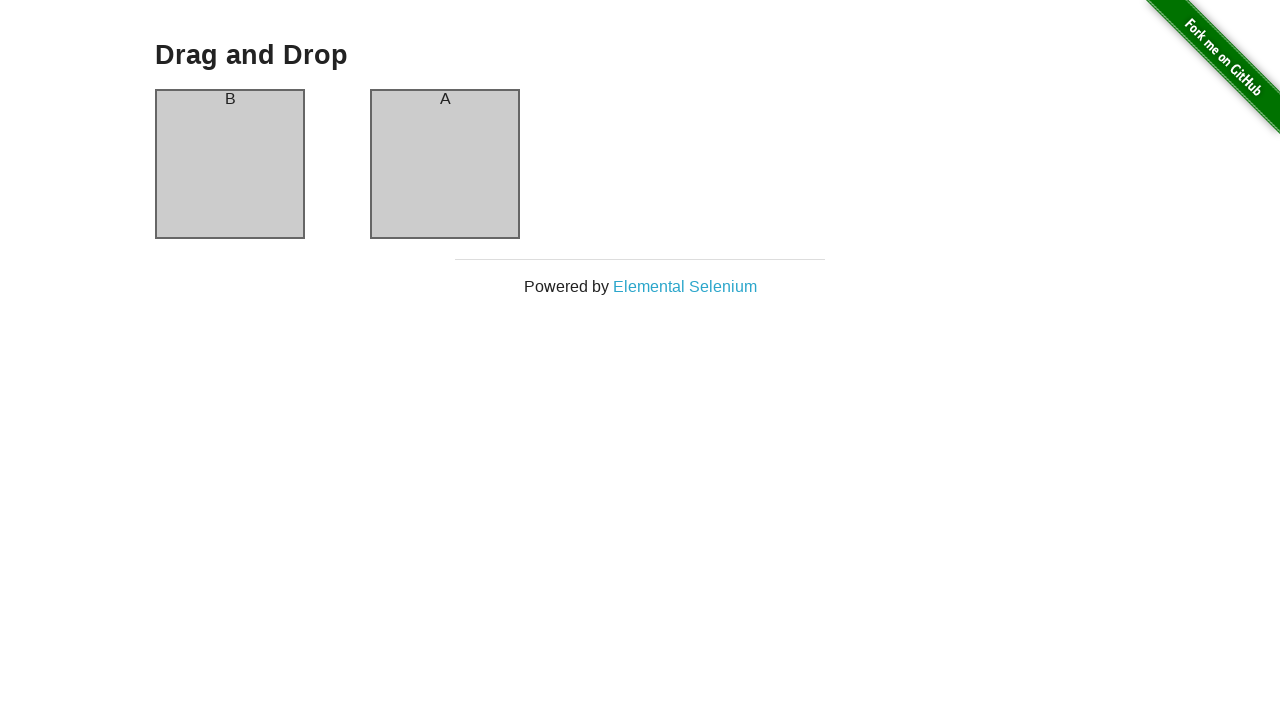

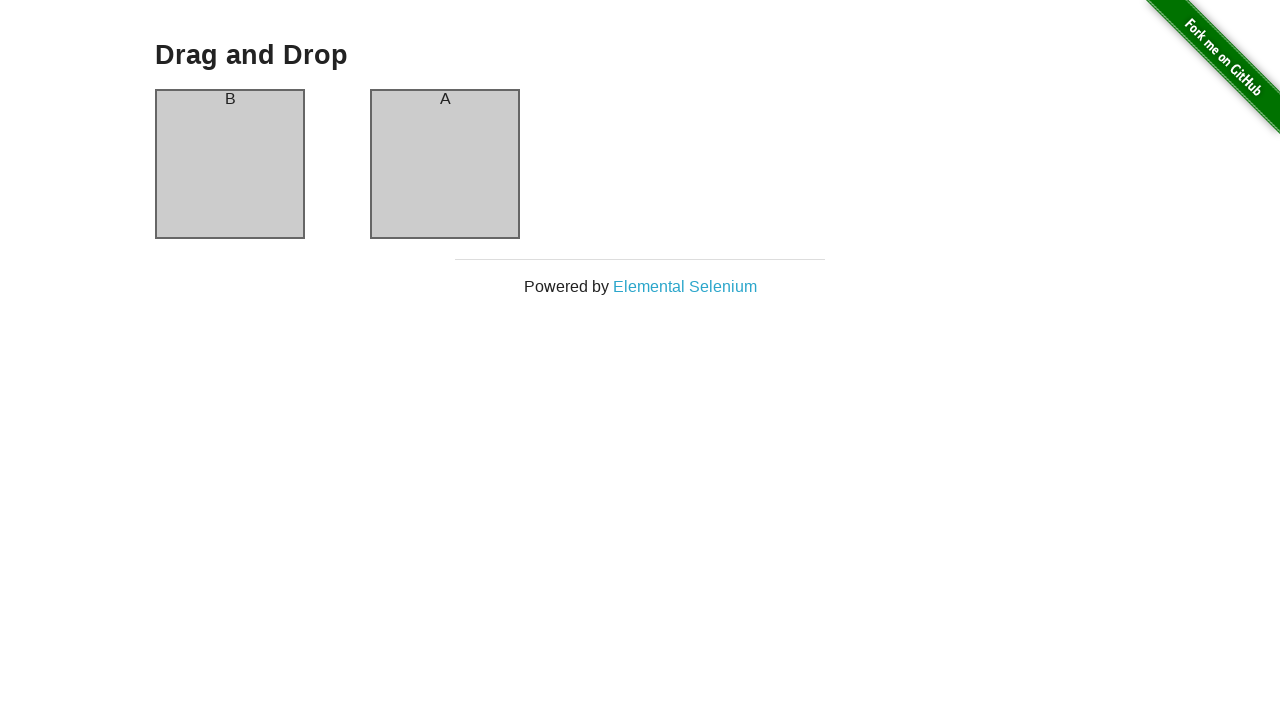